Simple browser test that navigates to Rahul Shetty Academy website and verifies the page loads by checking the title and URL are accessible.

Starting URL: https://rahulshettyacademy.com

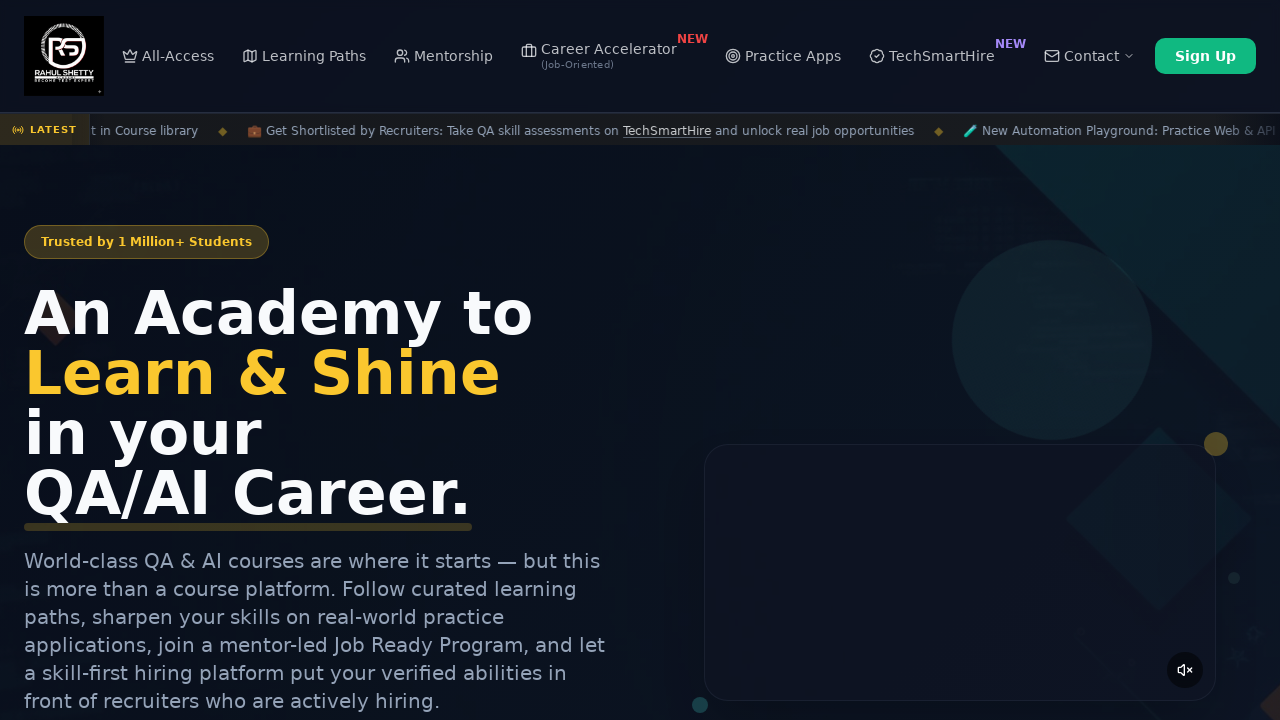

Waited for page to reach domcontentloaded state
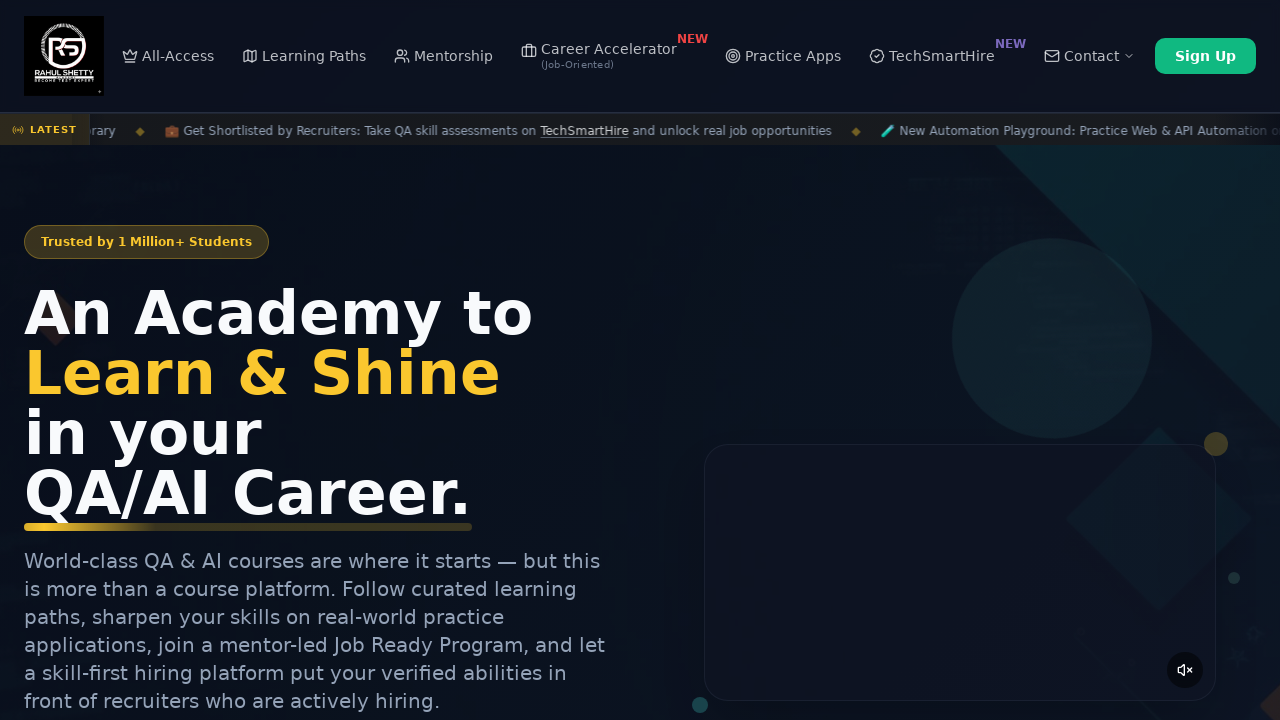

Retrieved page title: 'Rahul Shetty Academy | QA Automation, Playwright, AI Testing & Online Training'
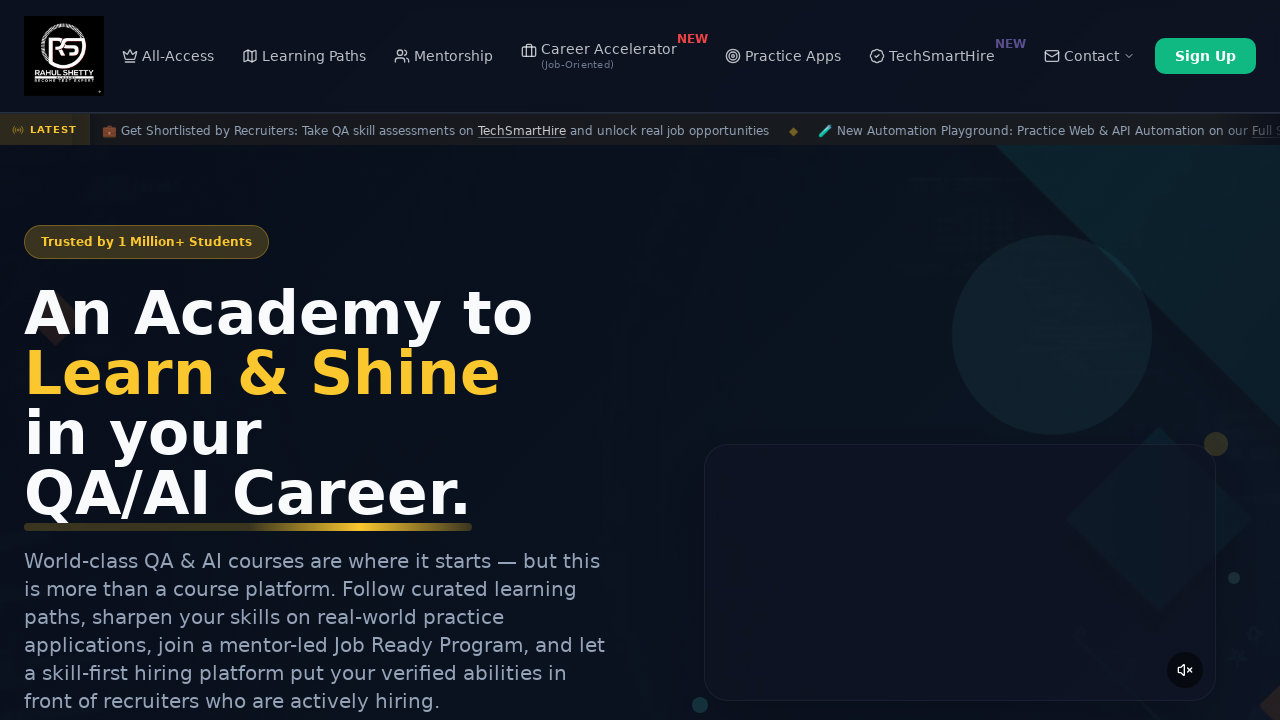

Retrieved current URL: 'https://rahulshettyacademy.com/'
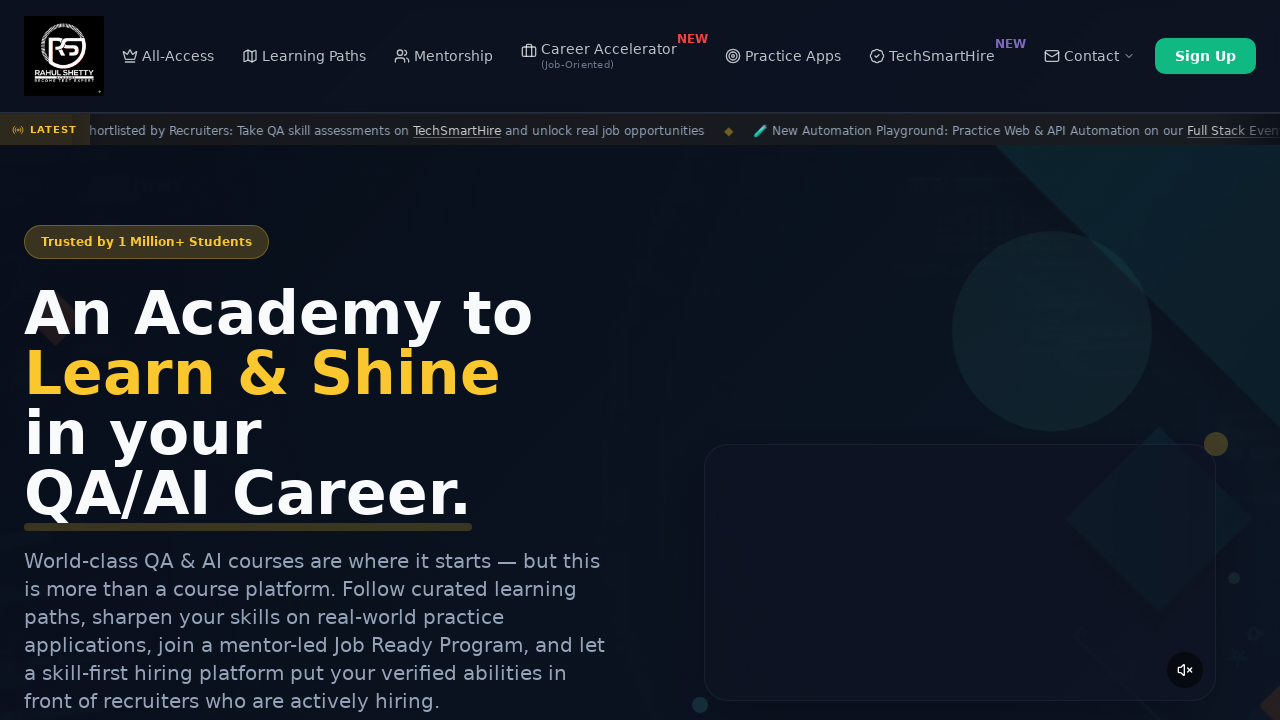

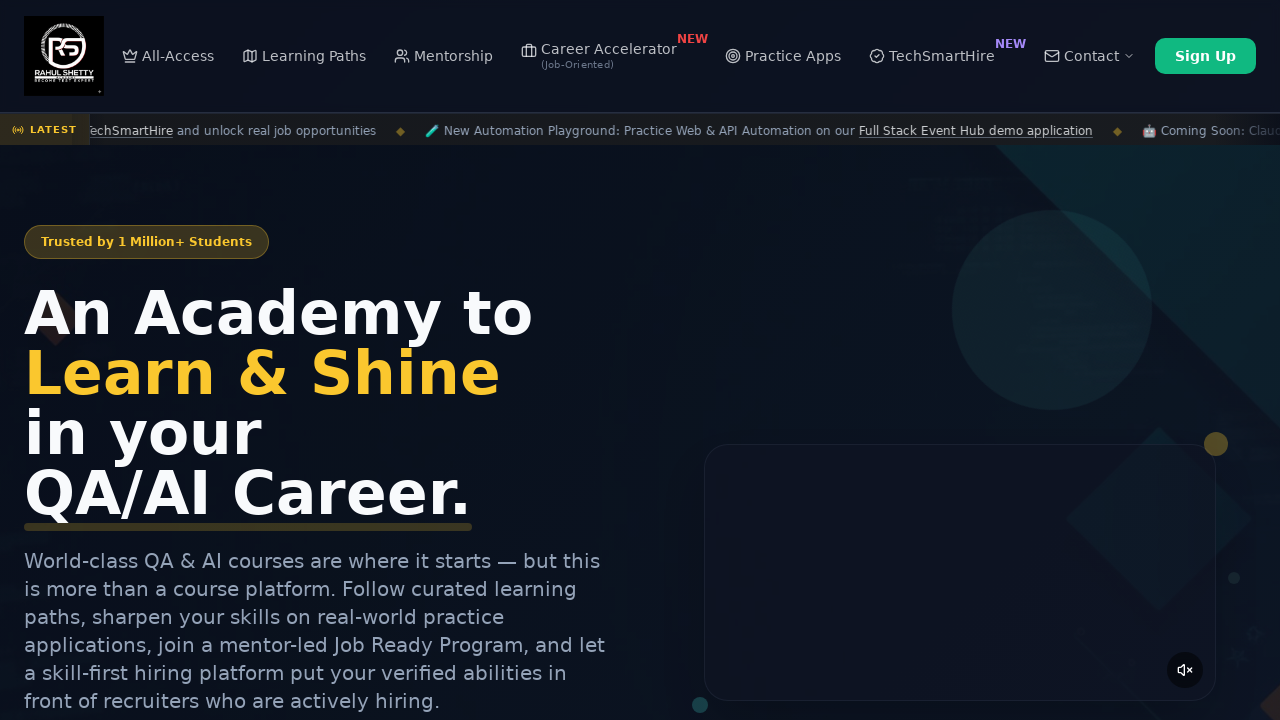